Tests dropdown selection by finding the dropdown element, iterating through options to find "Option 1", clicking it, and verifying the selection was made correctly.

Starting URL: http://the-internet.herokuapp.com/dropdown

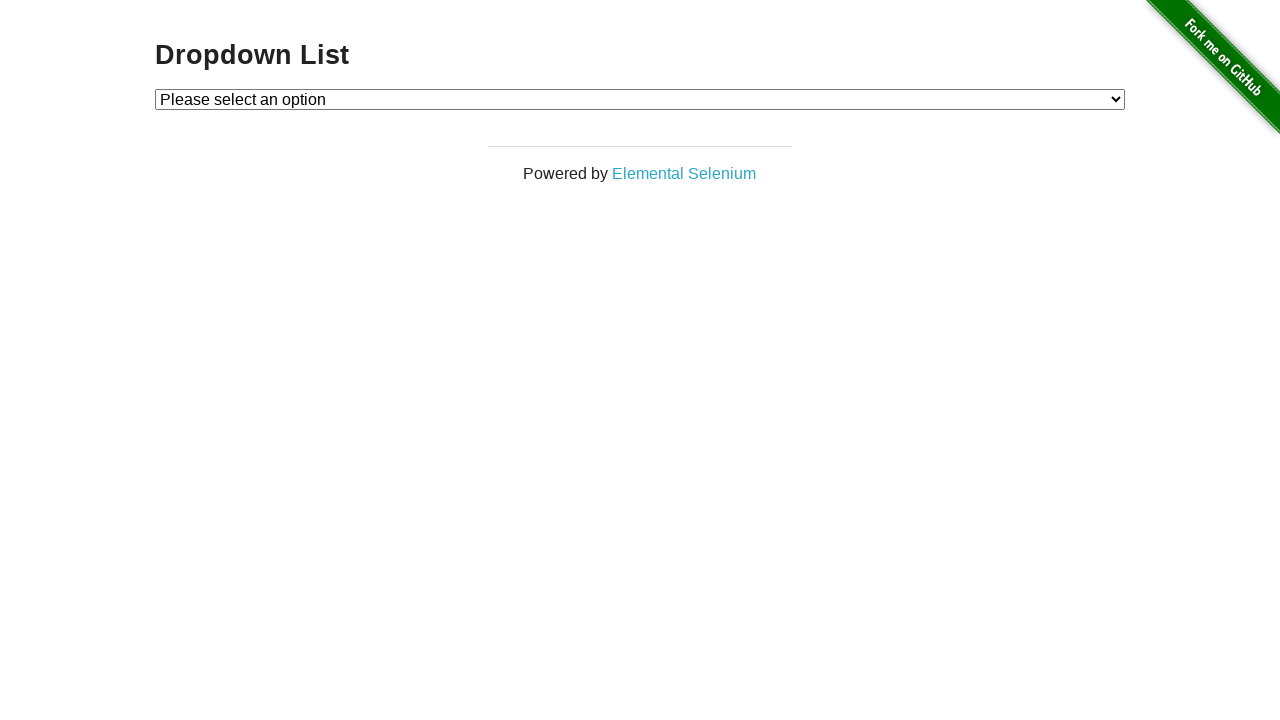

Waited for dropdown element to be present
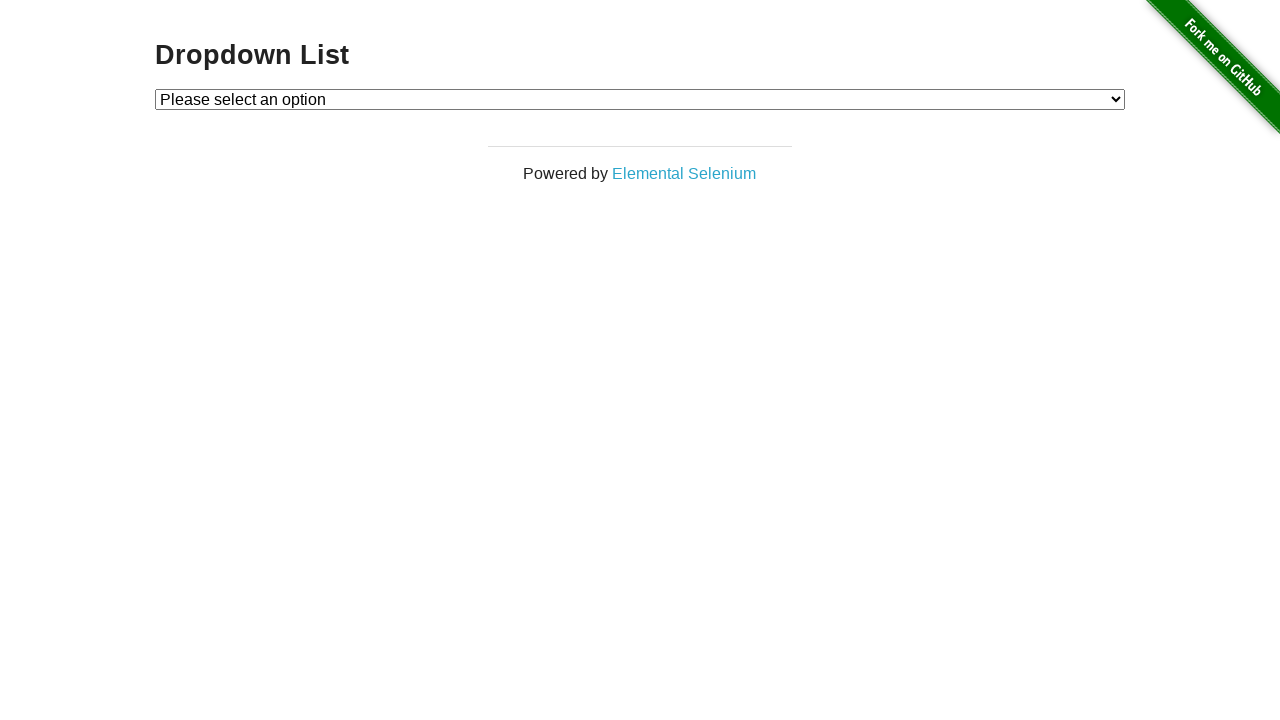

Selected 'Option 1' from the dropdown on #dropdown
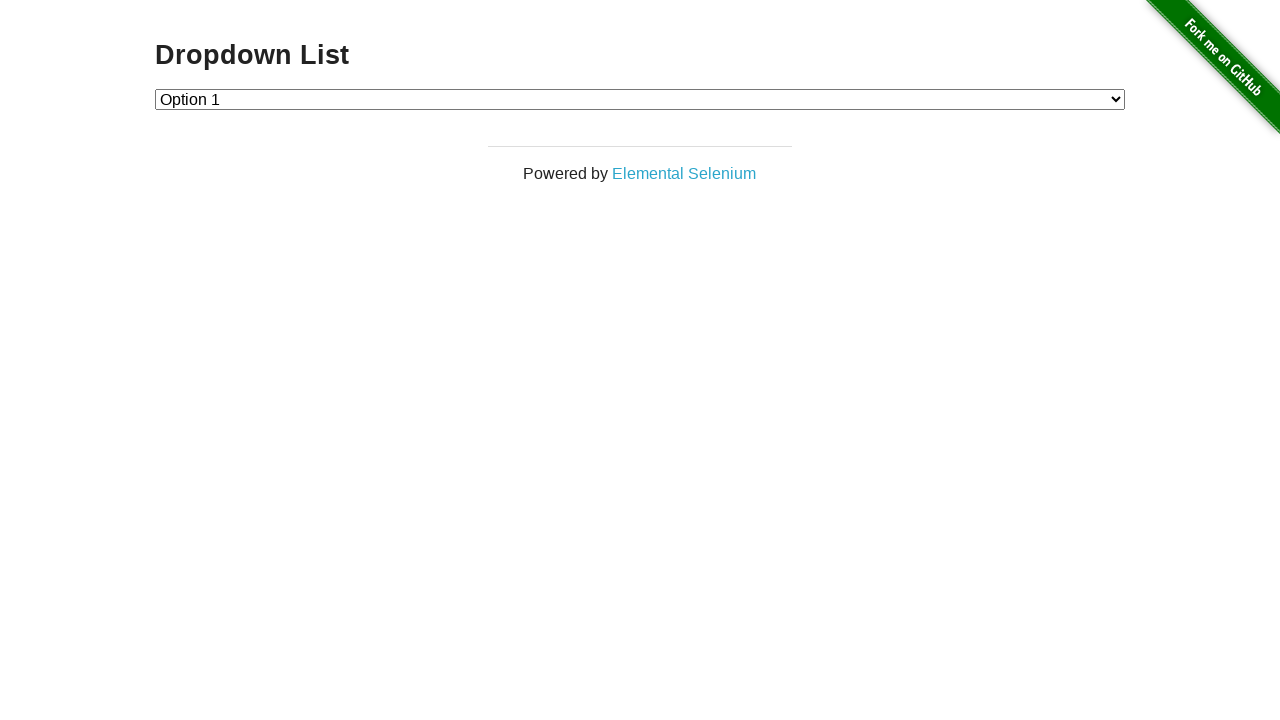

Retrieved selected dropdown value: 1
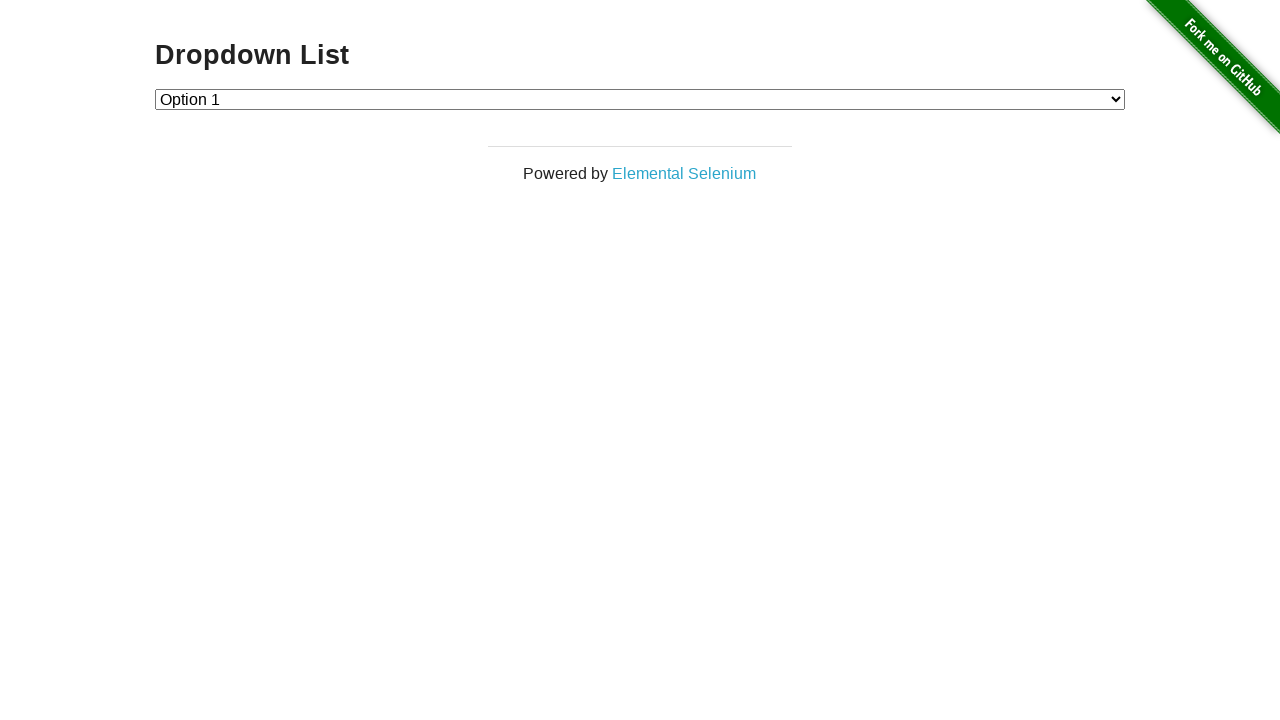

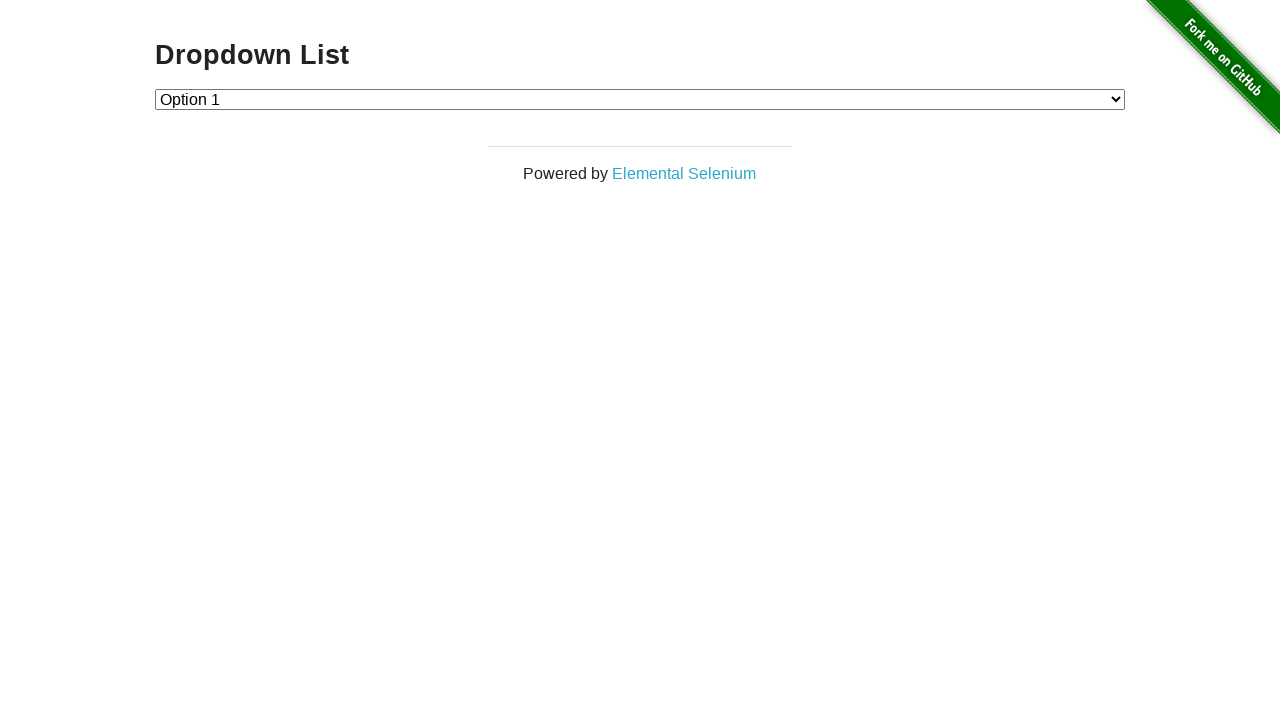